Tests jQuery UI checkbox and radio button widgets by clicking on various checkbox and radio button elements within an iframe

Starting URL: https://jqueryui.com/checkboxradio/

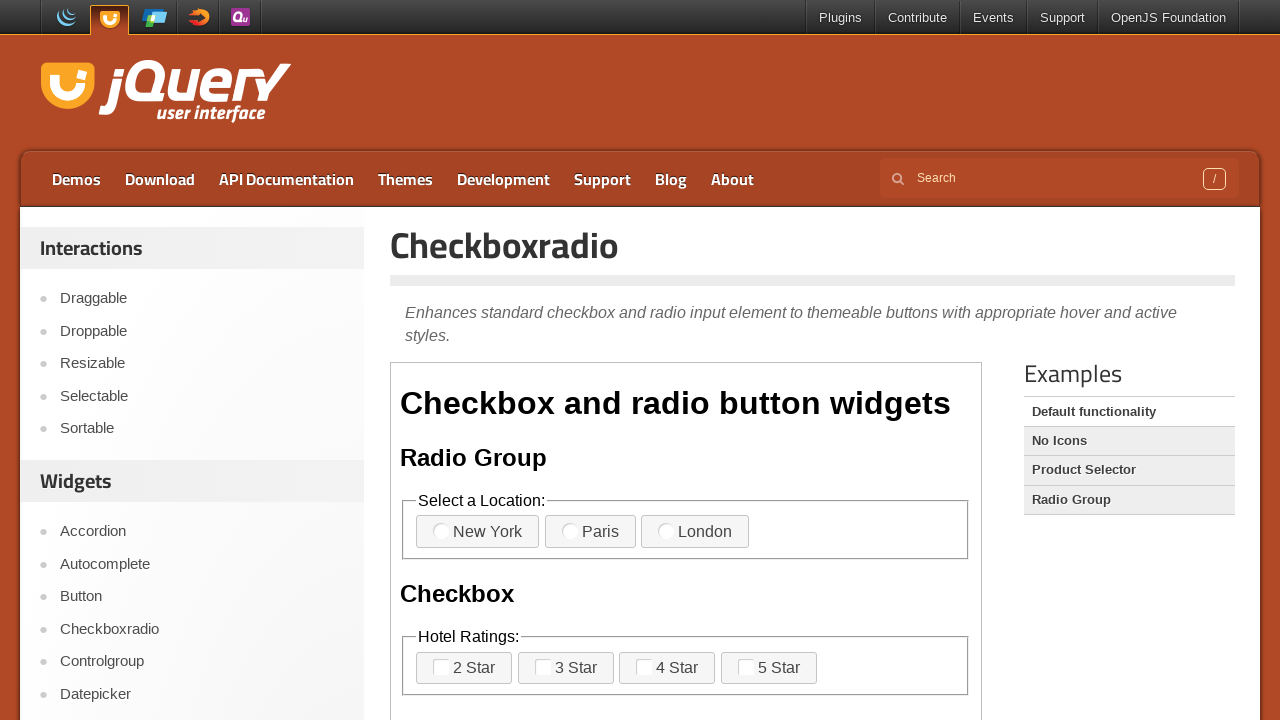

Navigated to jQuery UI checkbox and radio button demo page
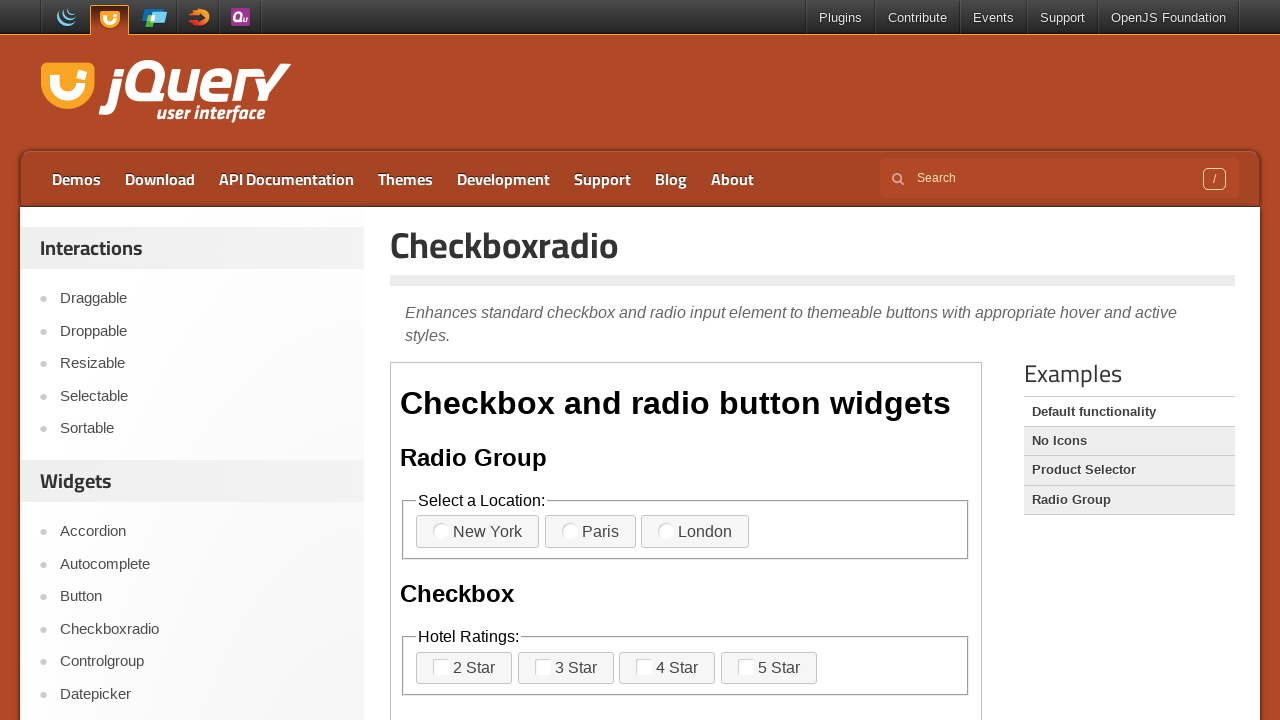

Located the demo iframe
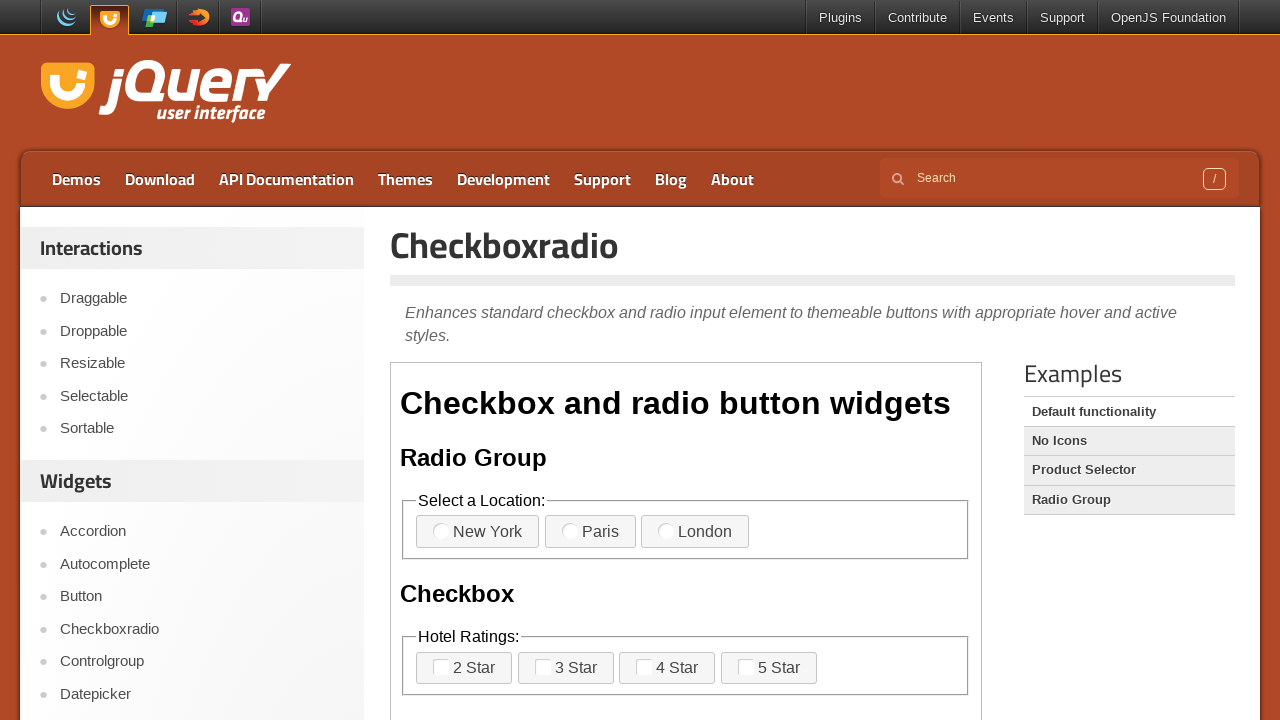

Clicked first checkbox in the first fieldset at (441, 531) on iframe >> nth=0 >> internal:control=enter-frame >> xpath=//body/div[1]/fieldset[
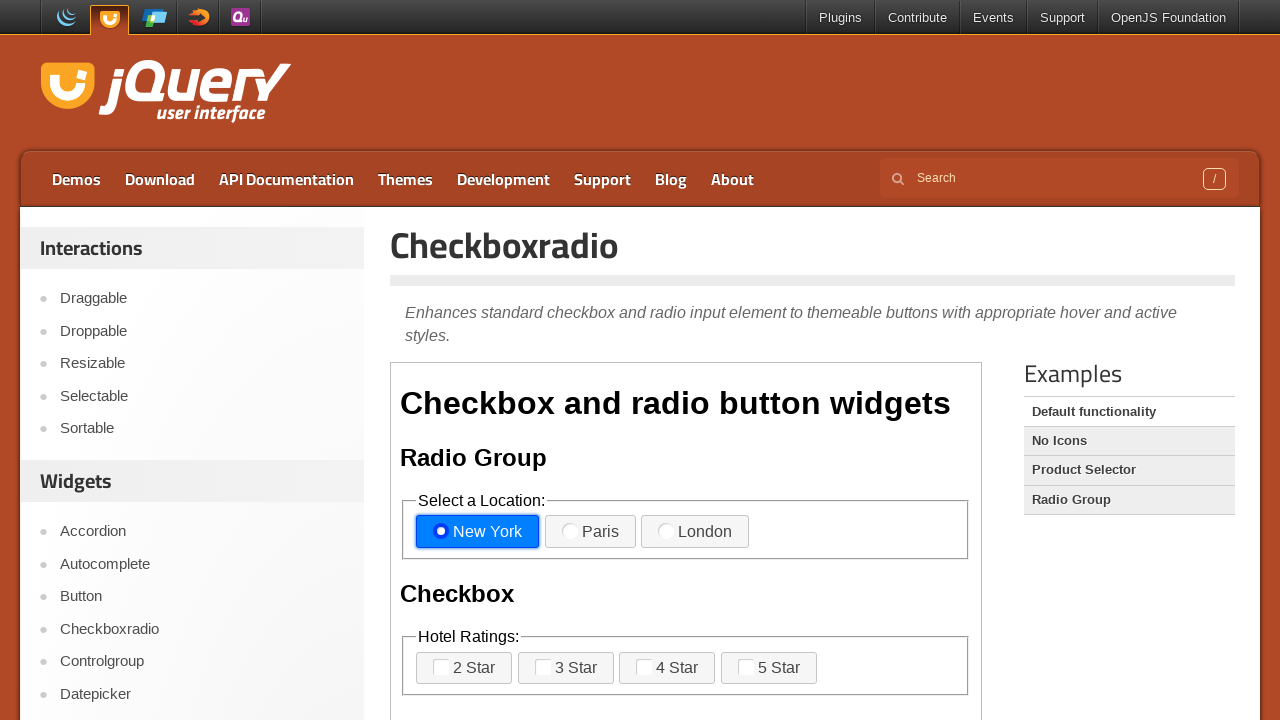

Clicked second radio button in the second fieldset at (543, 667) on iframe >> nth=0 >> internal:control=enter-frame >> xpath=//body/div[1]/fieldset[
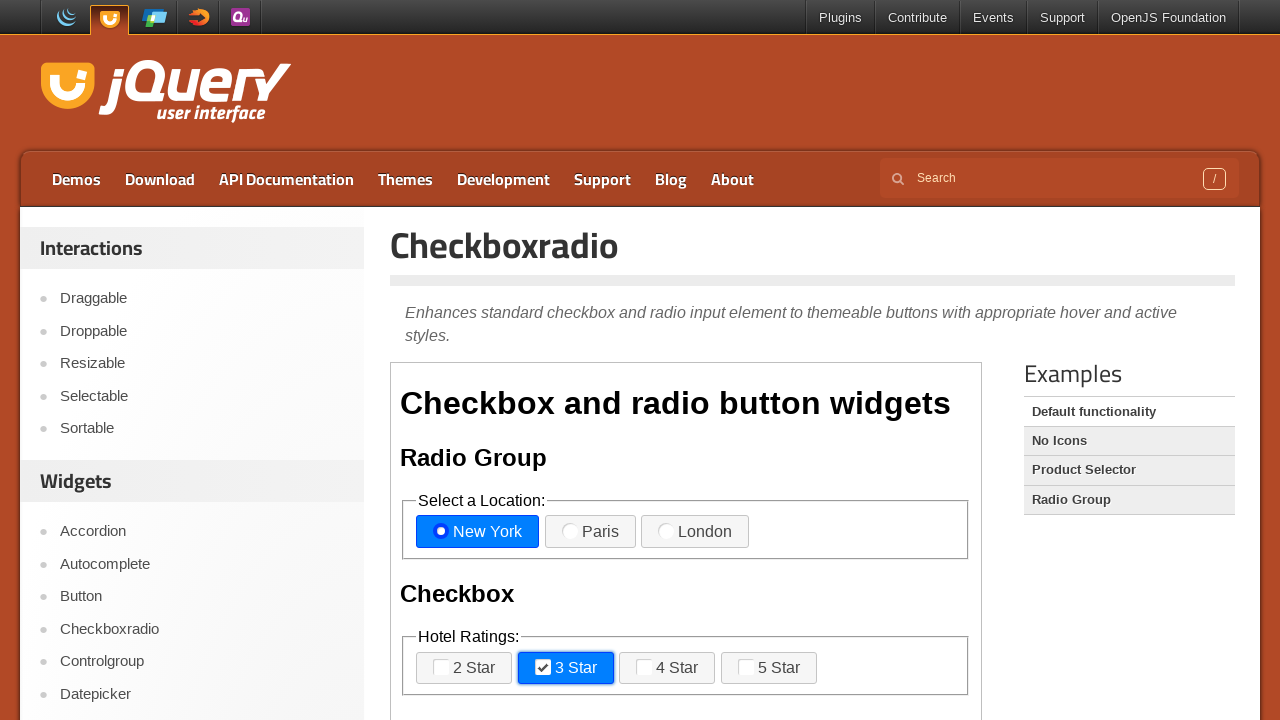

Clicked on the second fieldset area at (686, 663) on iframe >> nth=0 >> internal:control=enter-frame >> xpath=//body[1]/div[1]/fields
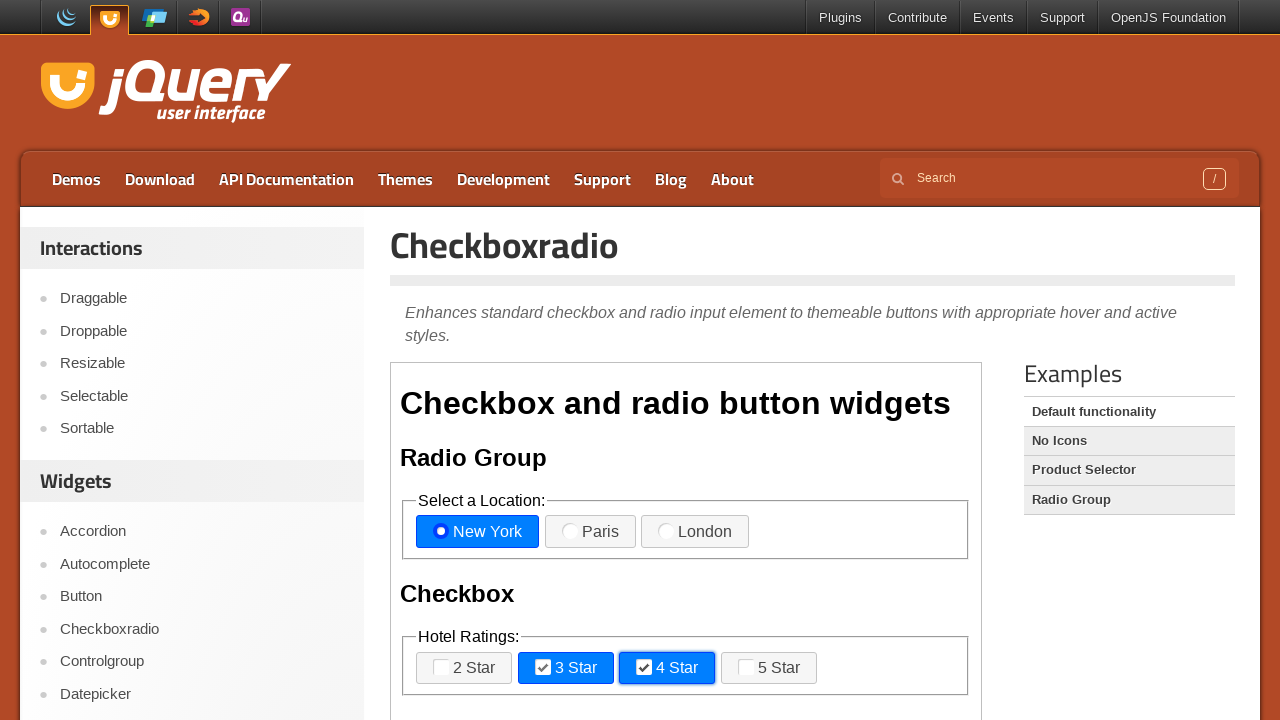

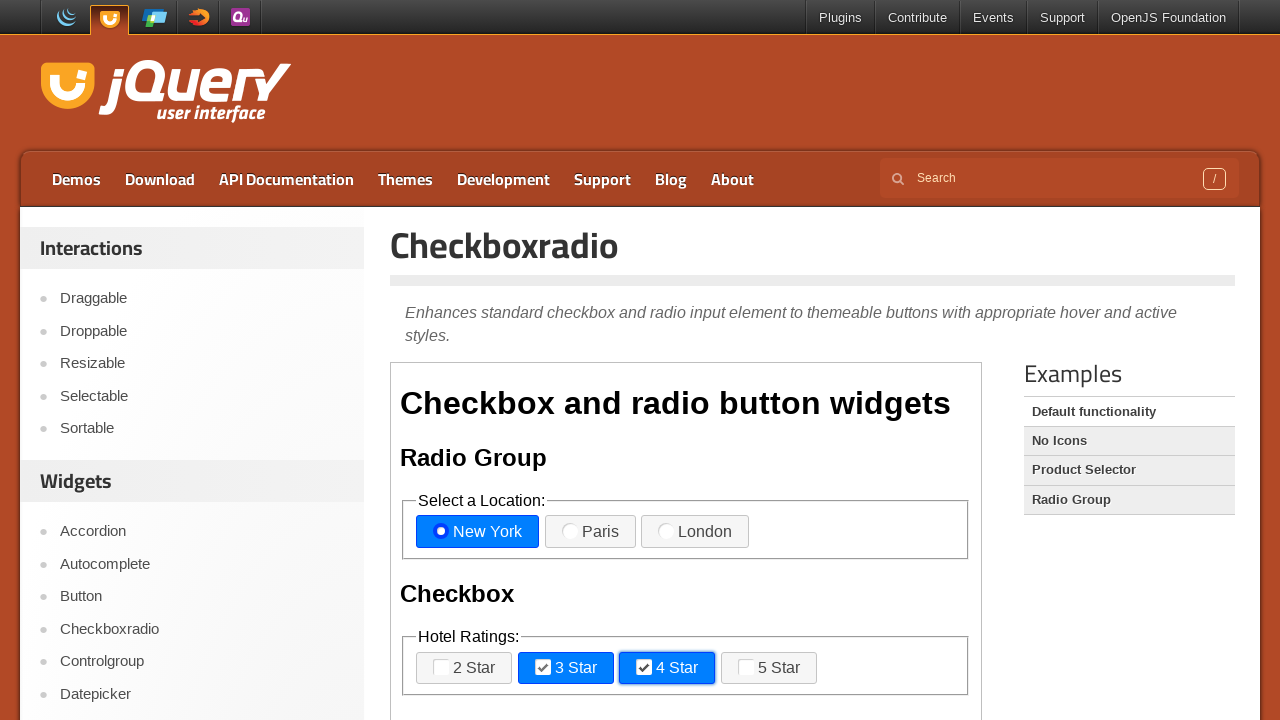